Tests form submission on Formy practice site by filling out form fields and verifying the success confirmation message appears

Starting URL: https://formy-project.herokuapp.com/form

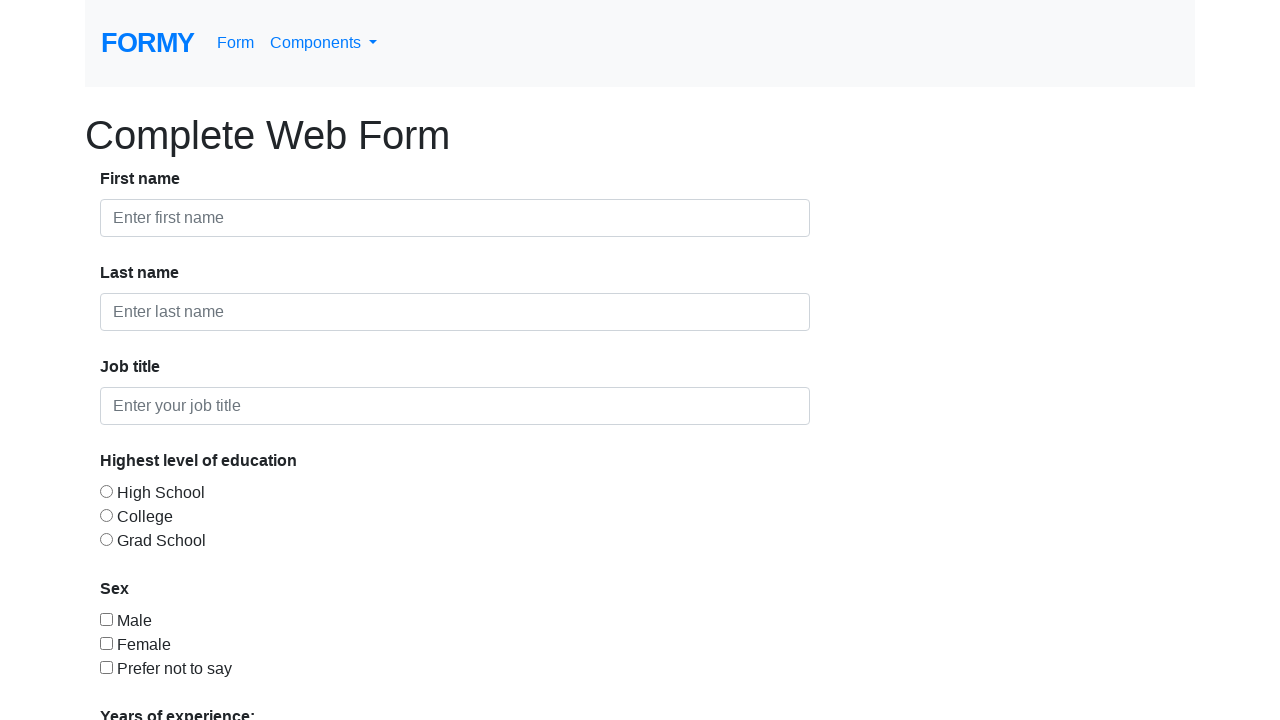

Filled first name field with 'John' on #first-name
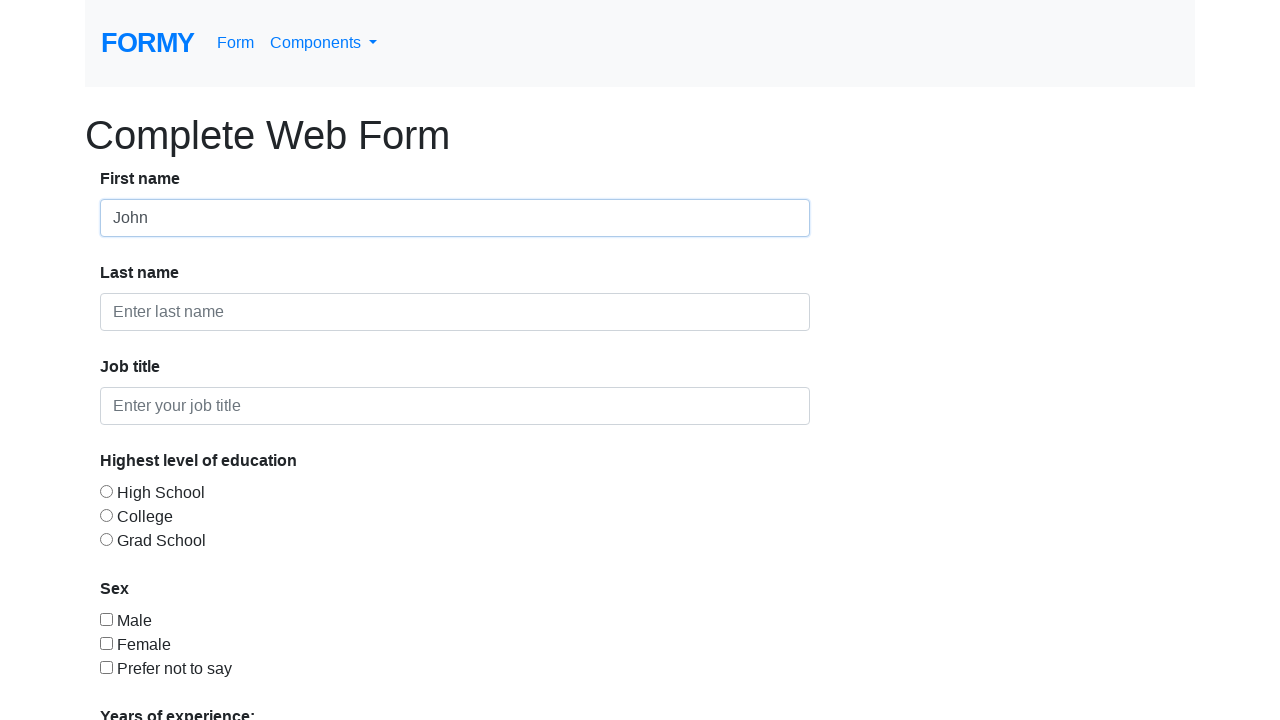

Filled last name field with 'Smith' on #last-name
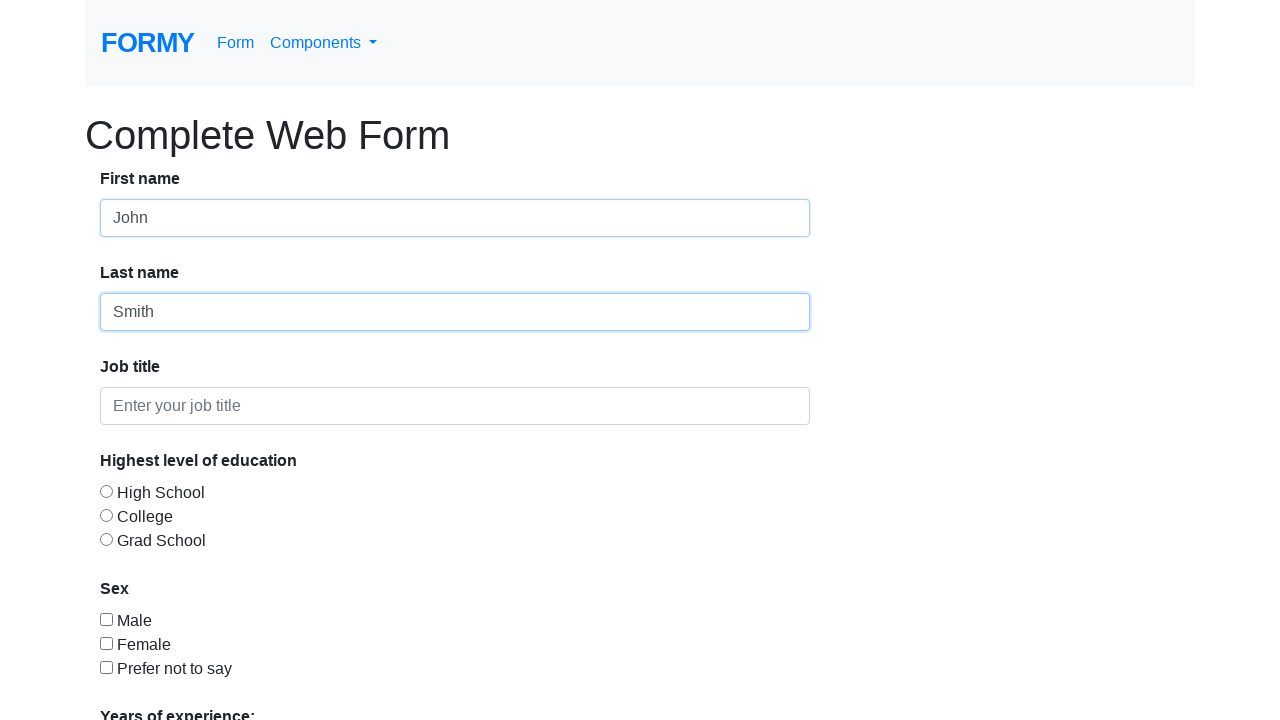

Filled job title field with 'Software Engineer' on #job-title
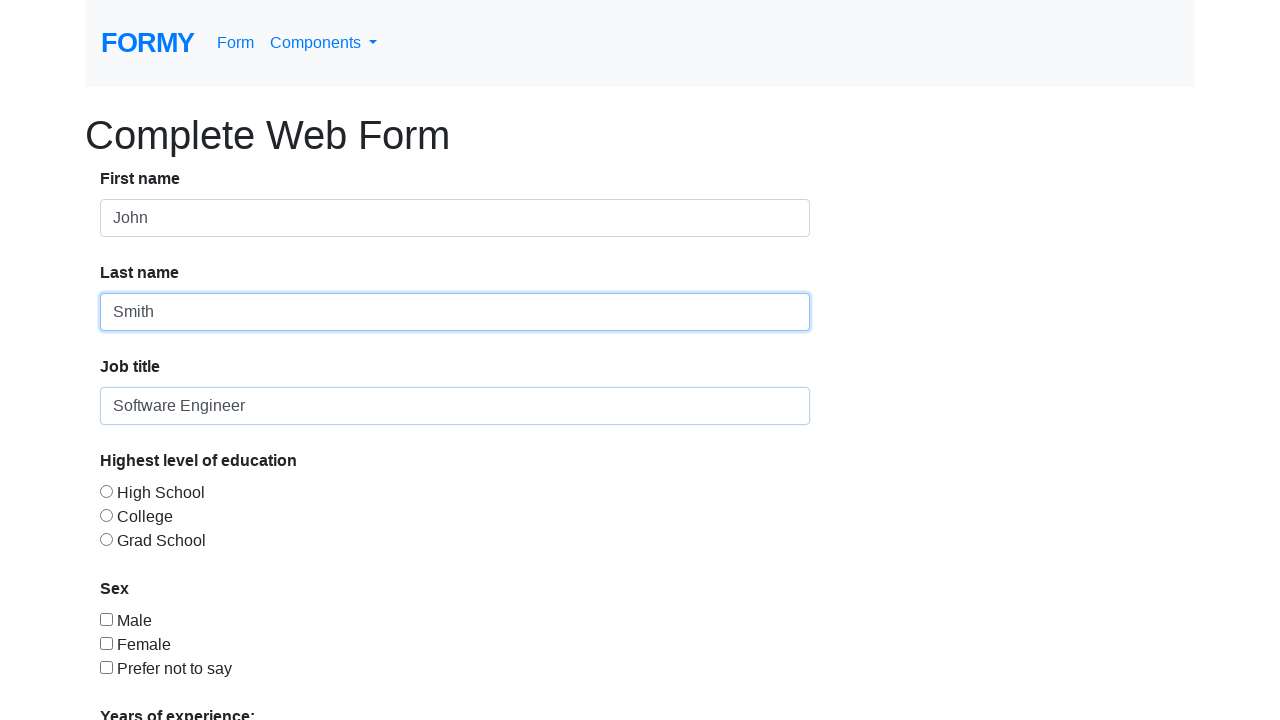

Selected highest level of education radio button at (106, 515) on #radio-button-2
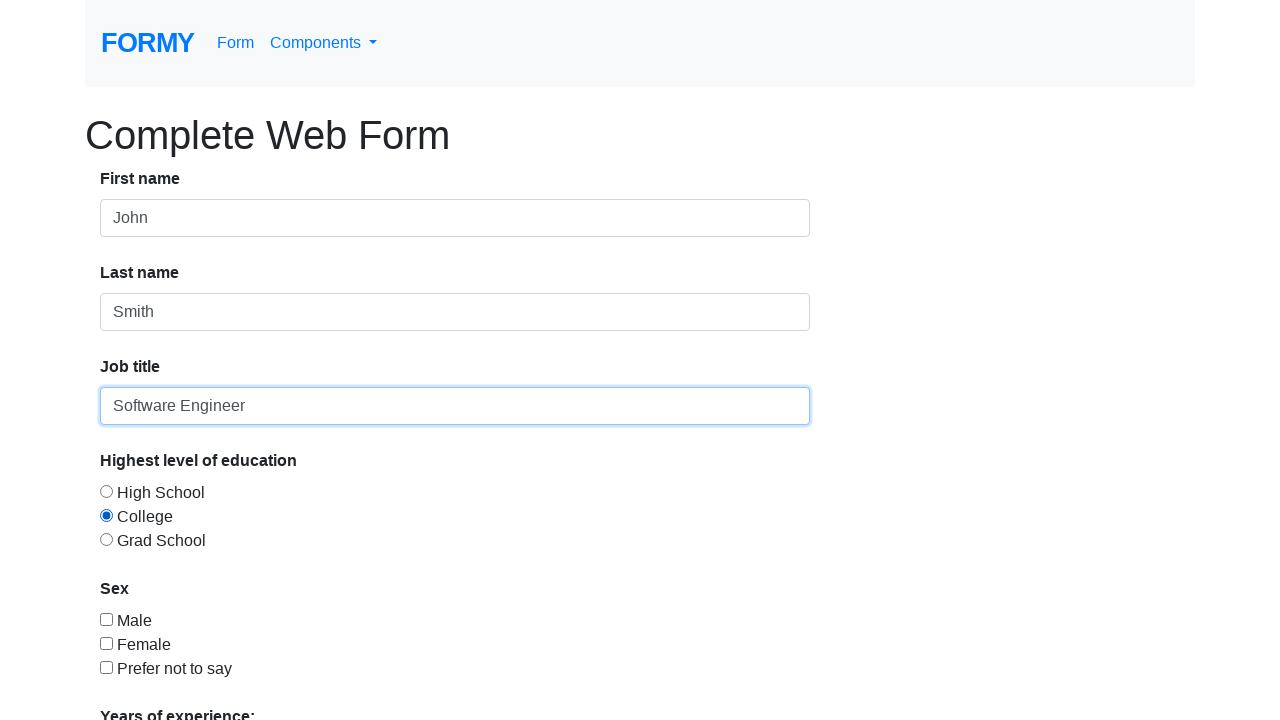

Checked sex checkbox at (106, 619) on #checkbox-1
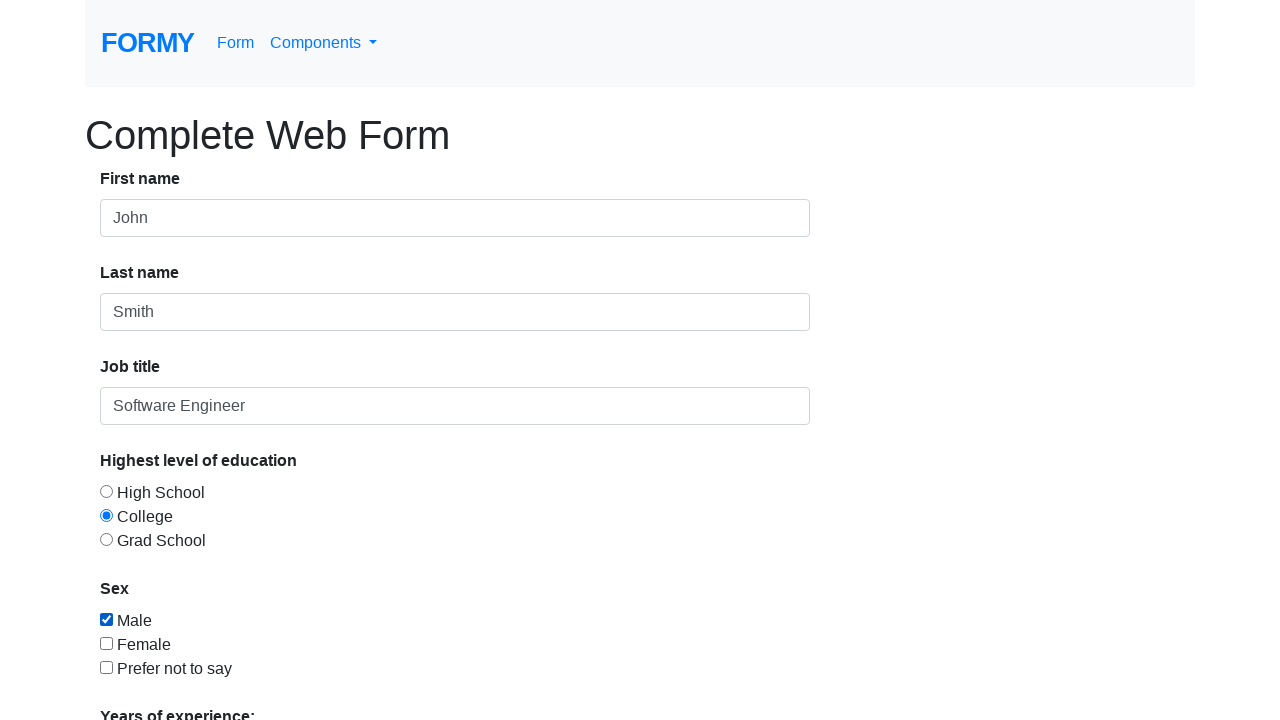

Selected '2-4' years of experience from dropdown on #select-menu
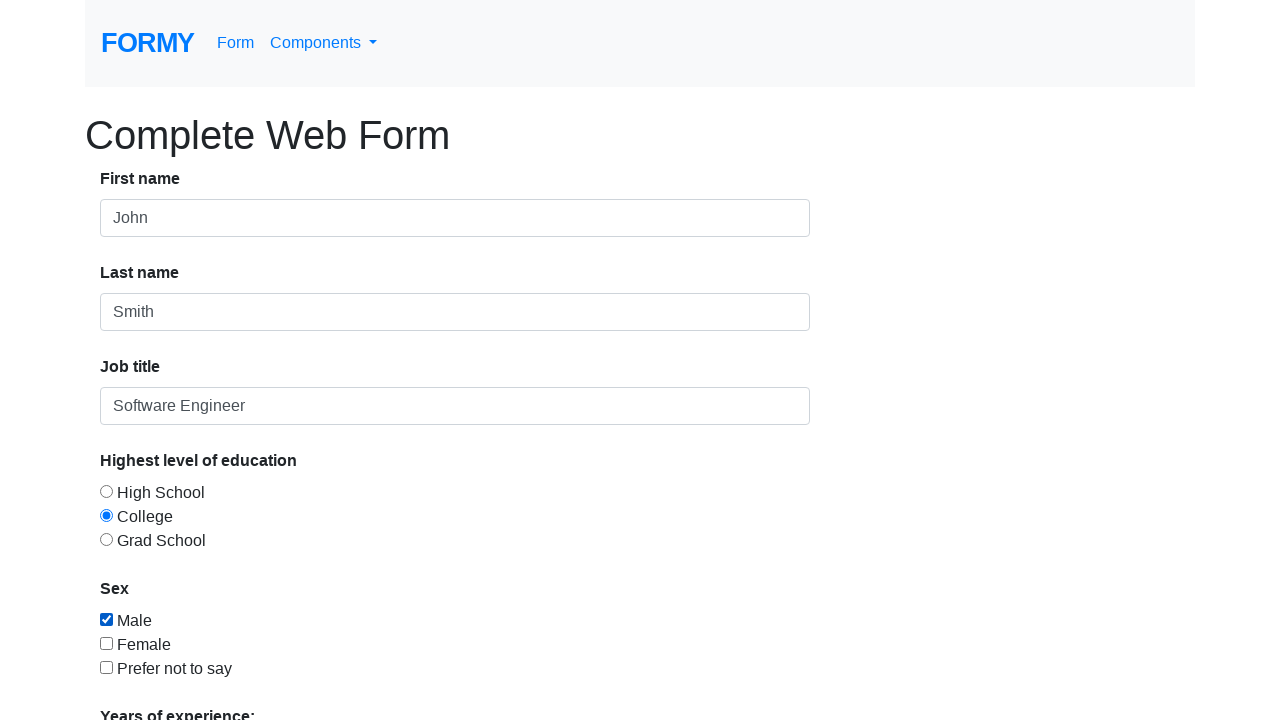

Filled date field with '01/15/2024' on #datepicker
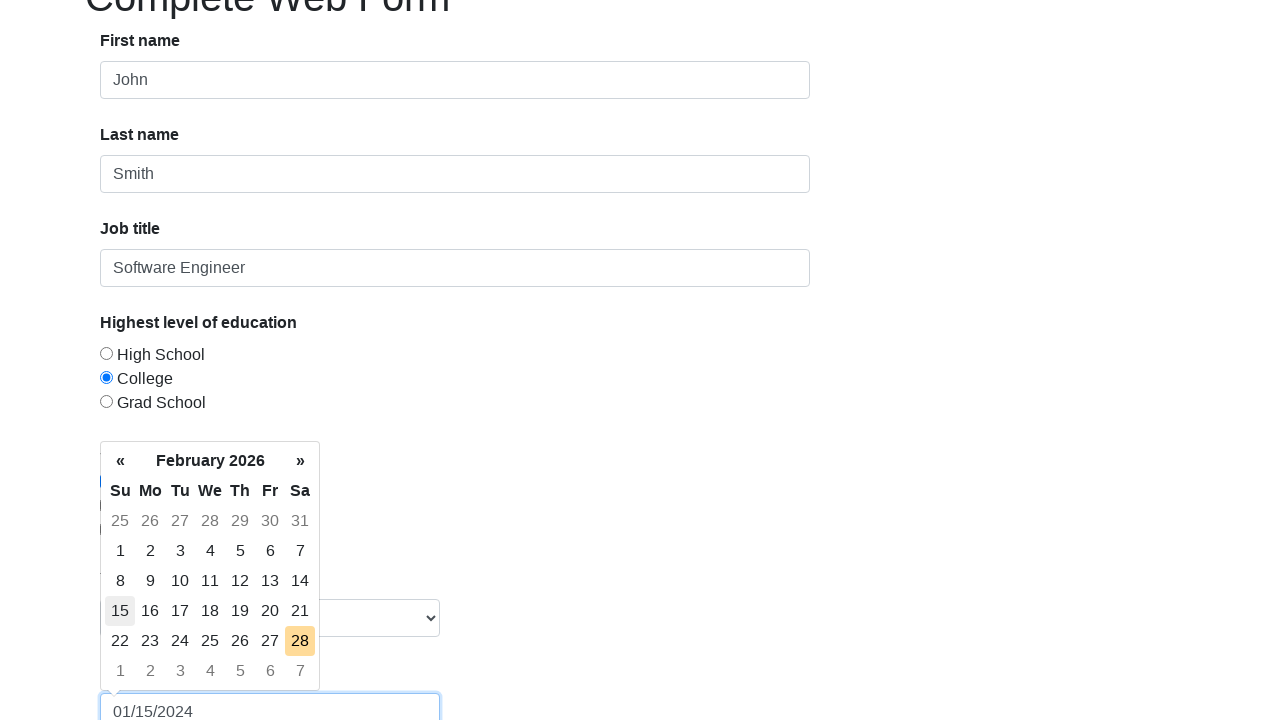

Clicked form submit button at (148, 680) on a.btn.btn-lg.btn-primary
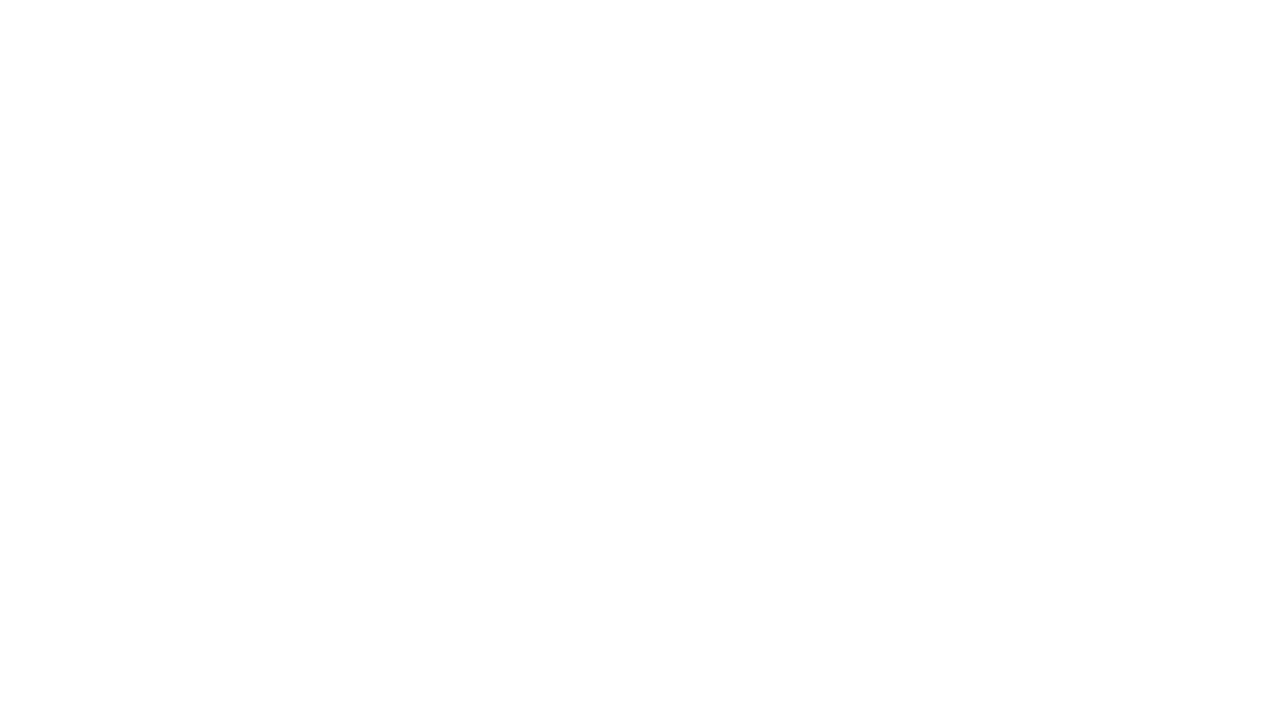

Success confirmation message appeared
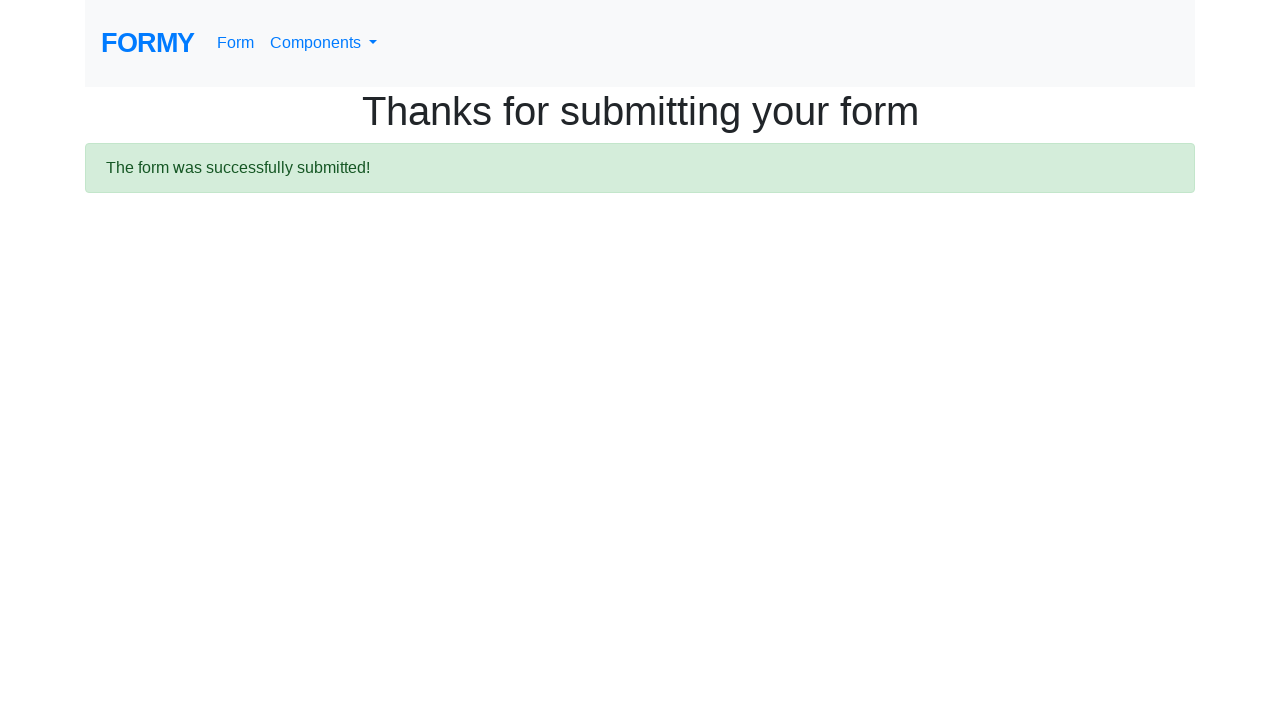

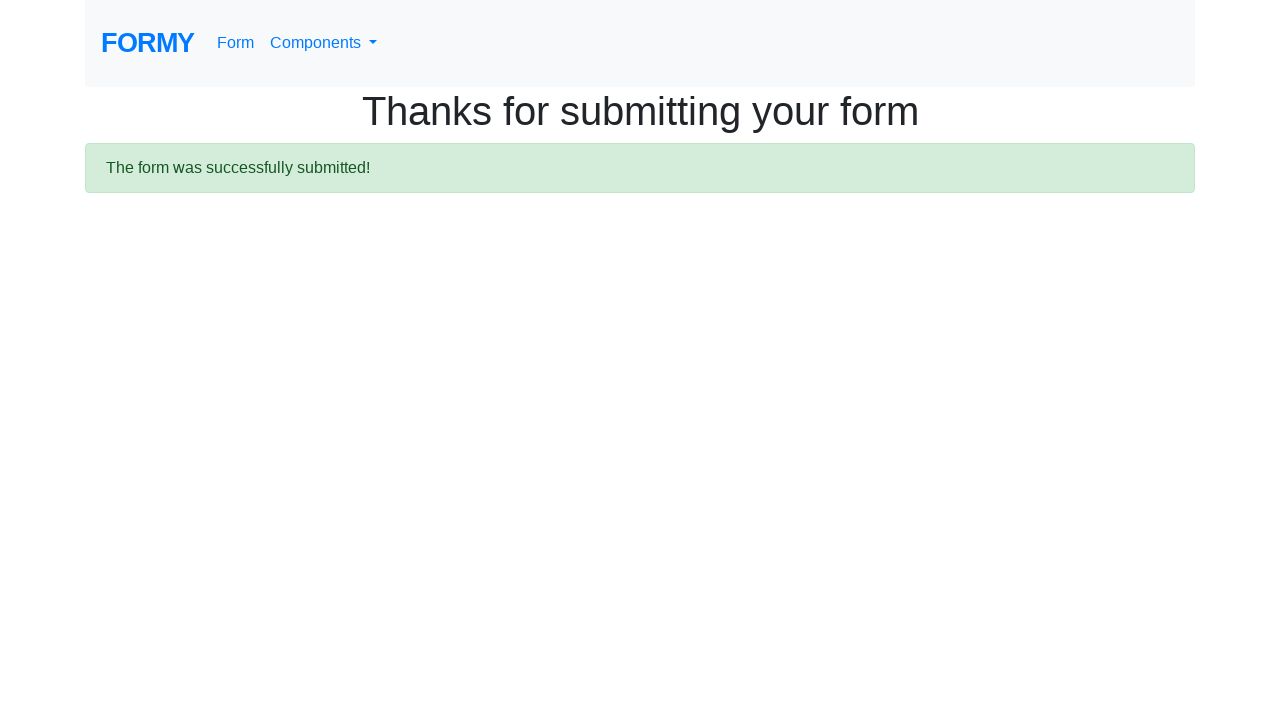